Tests an EMI calculator by dragging loan amount, interest rate, and tenure sliders to specific positions, then verifies the calculated EMI value is displayed.

Starting URL: https://emicalculator.net/

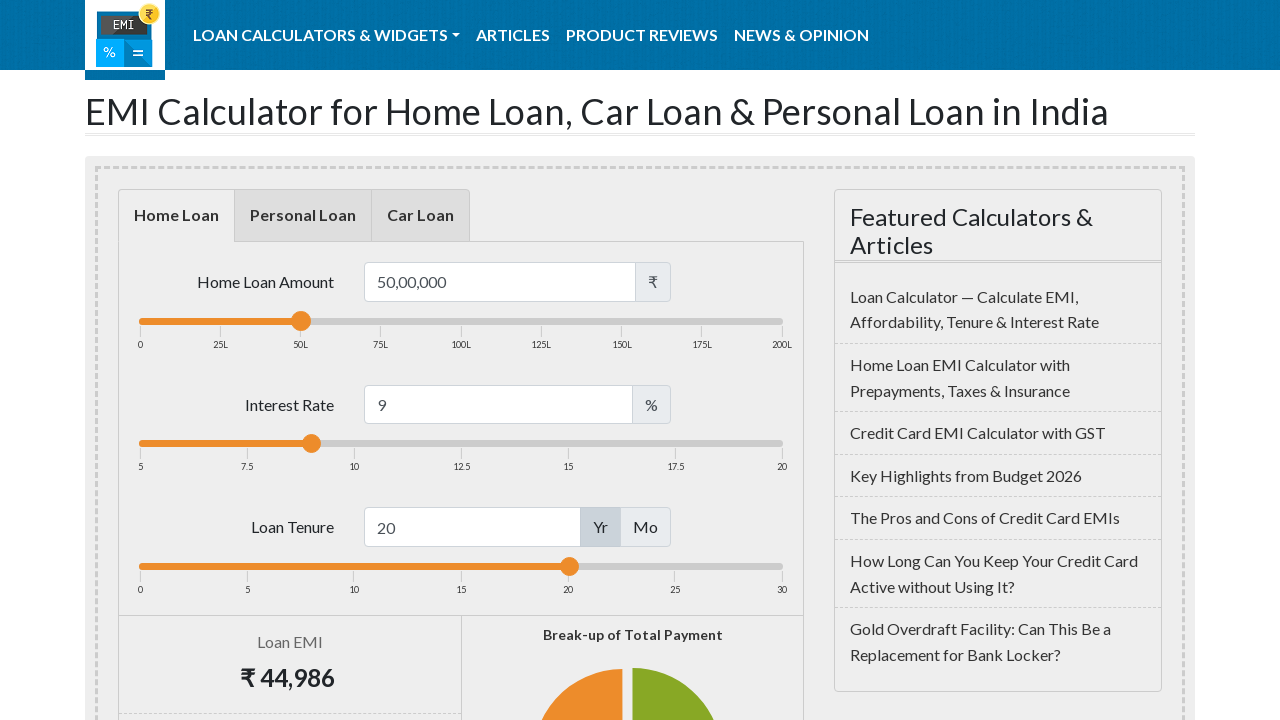

Set viewport size to 1920x1080
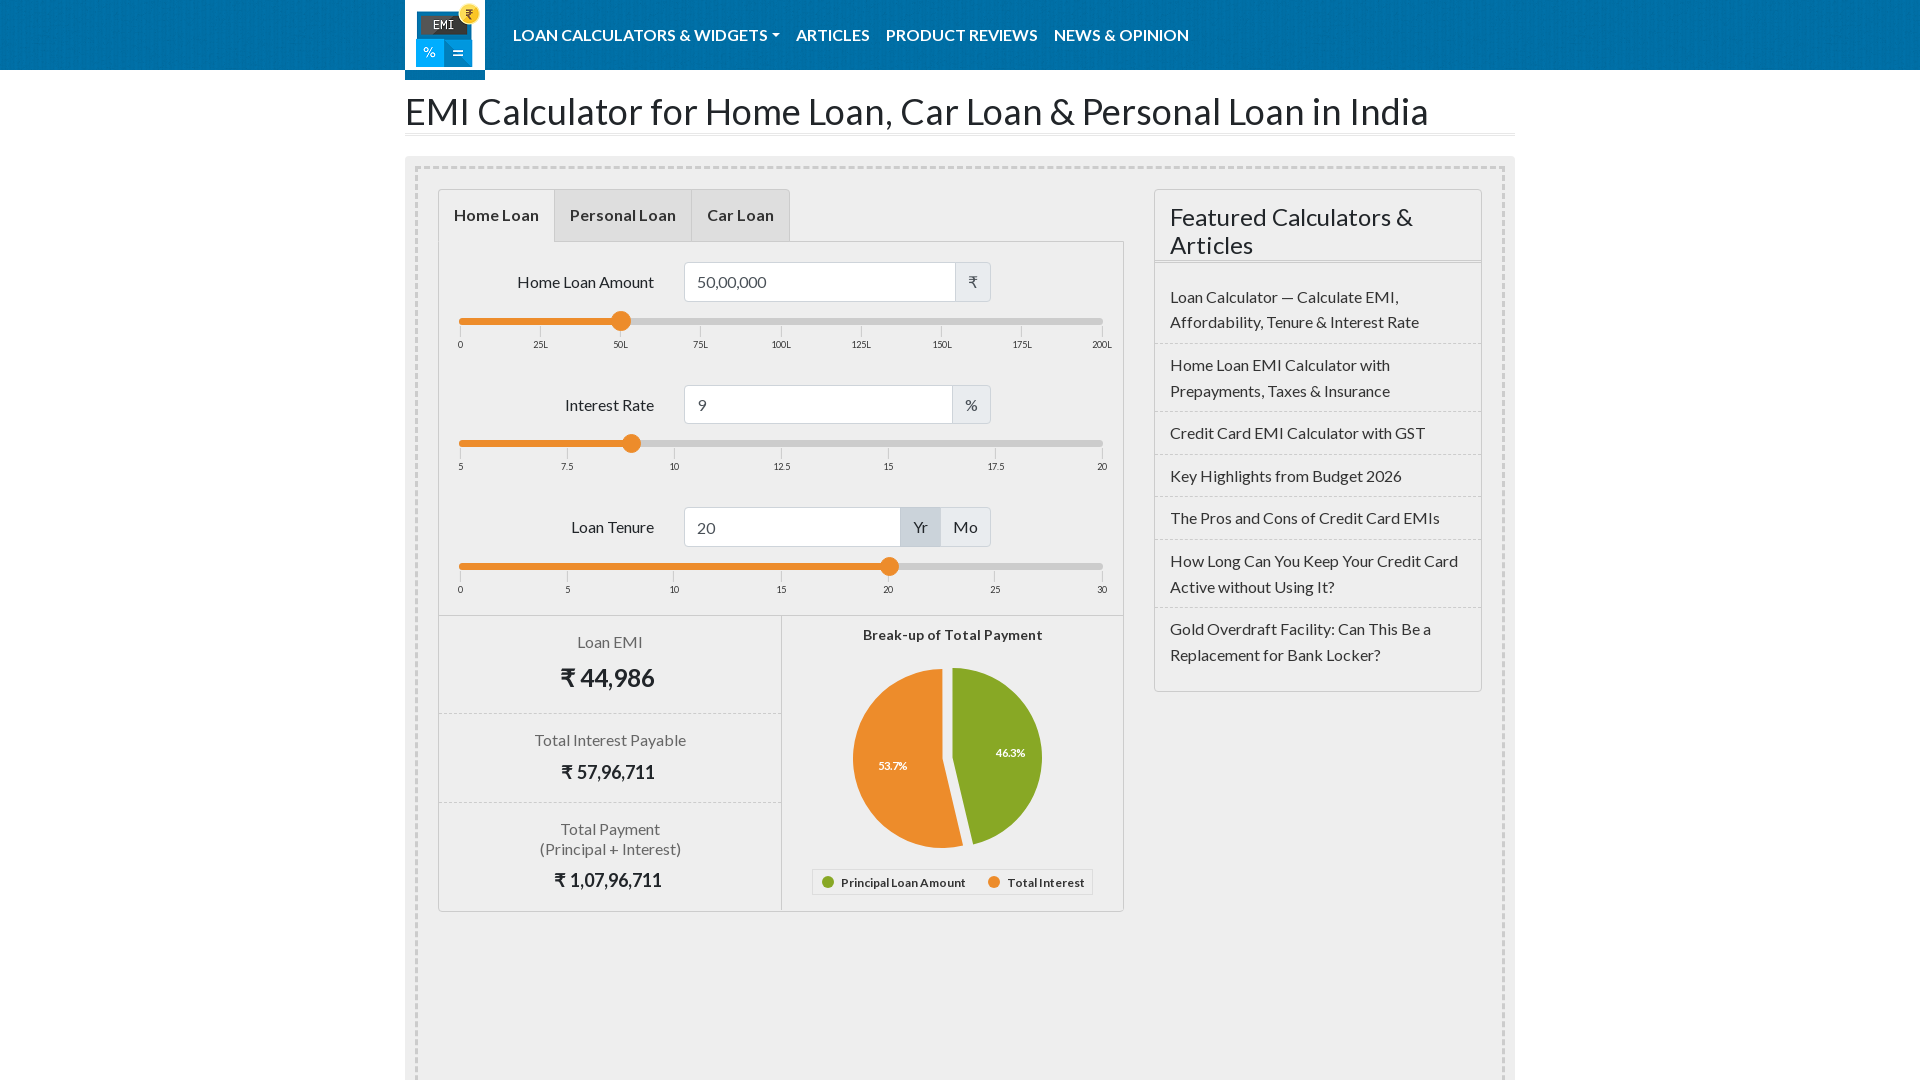

EMI calculator loaded - loan amount slider visible
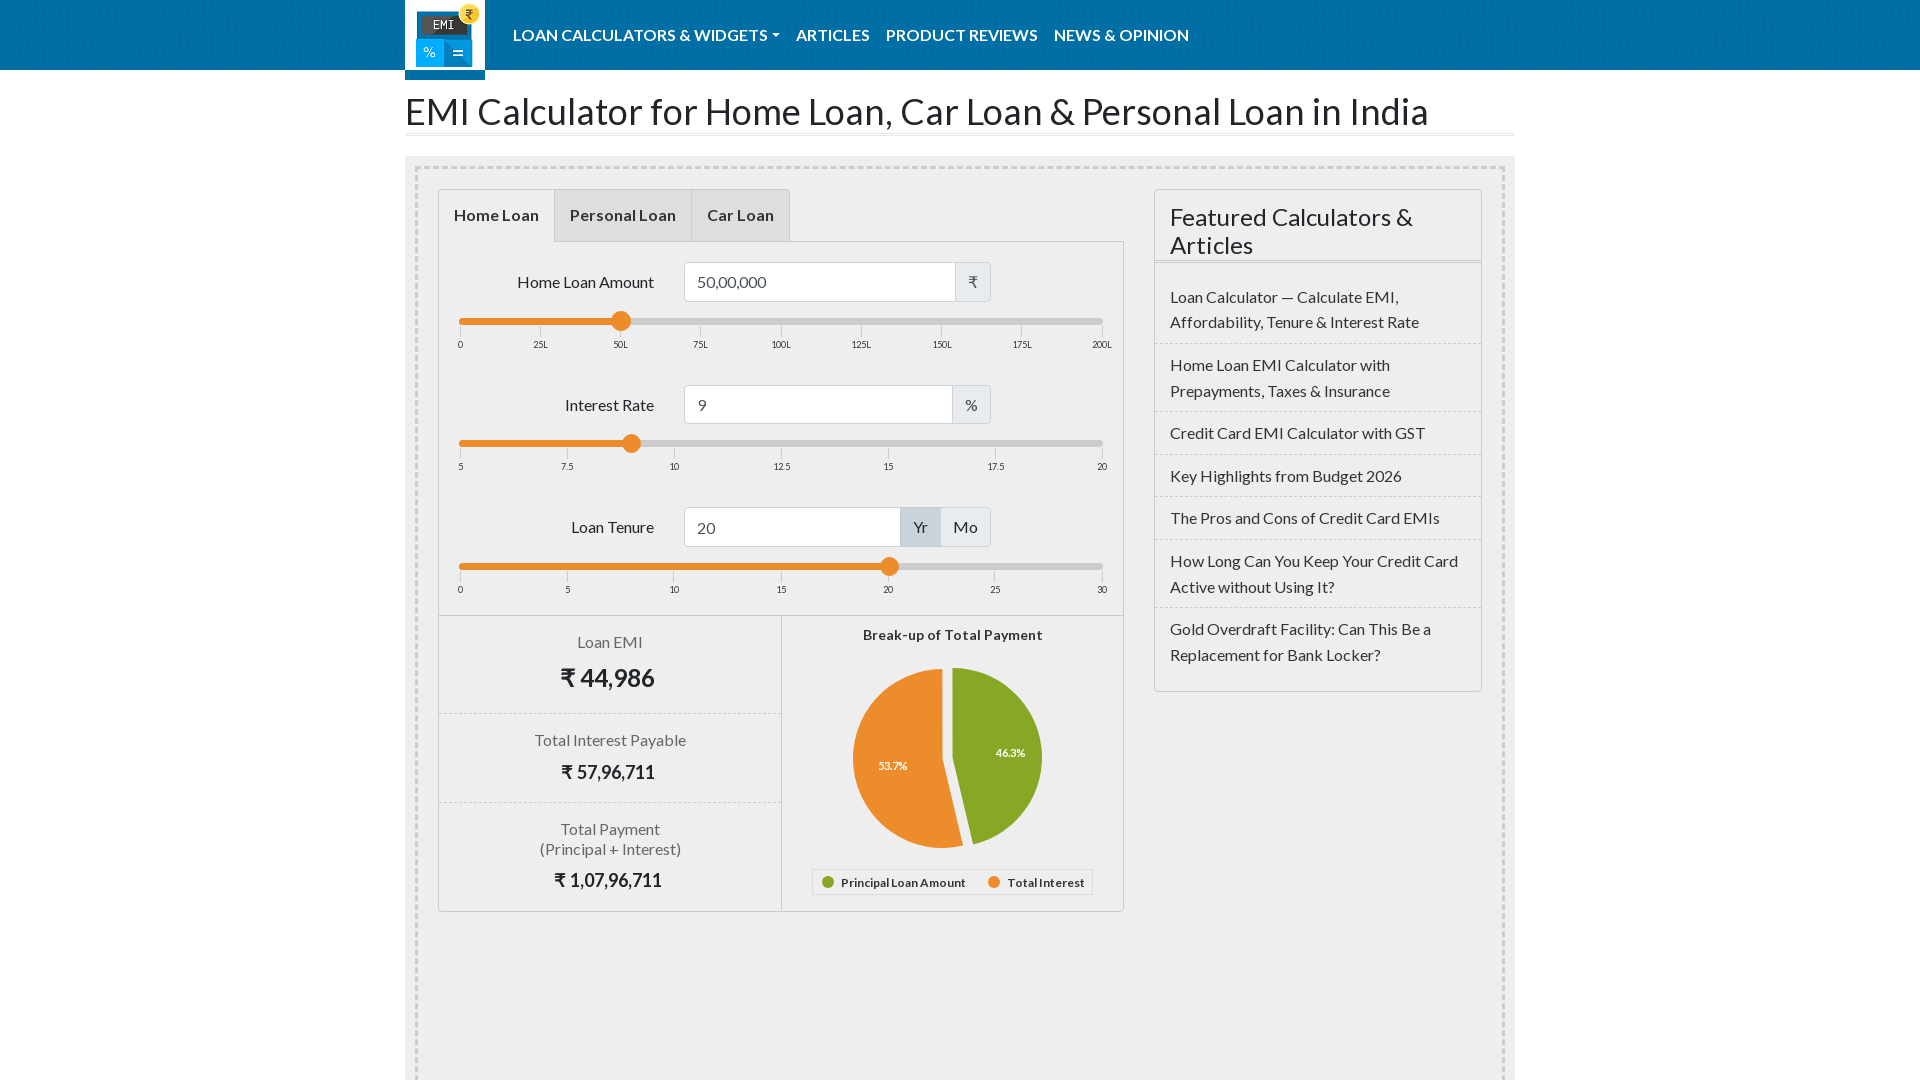

Dragged loan amount slider 83 pixels to the right at (704, 321)
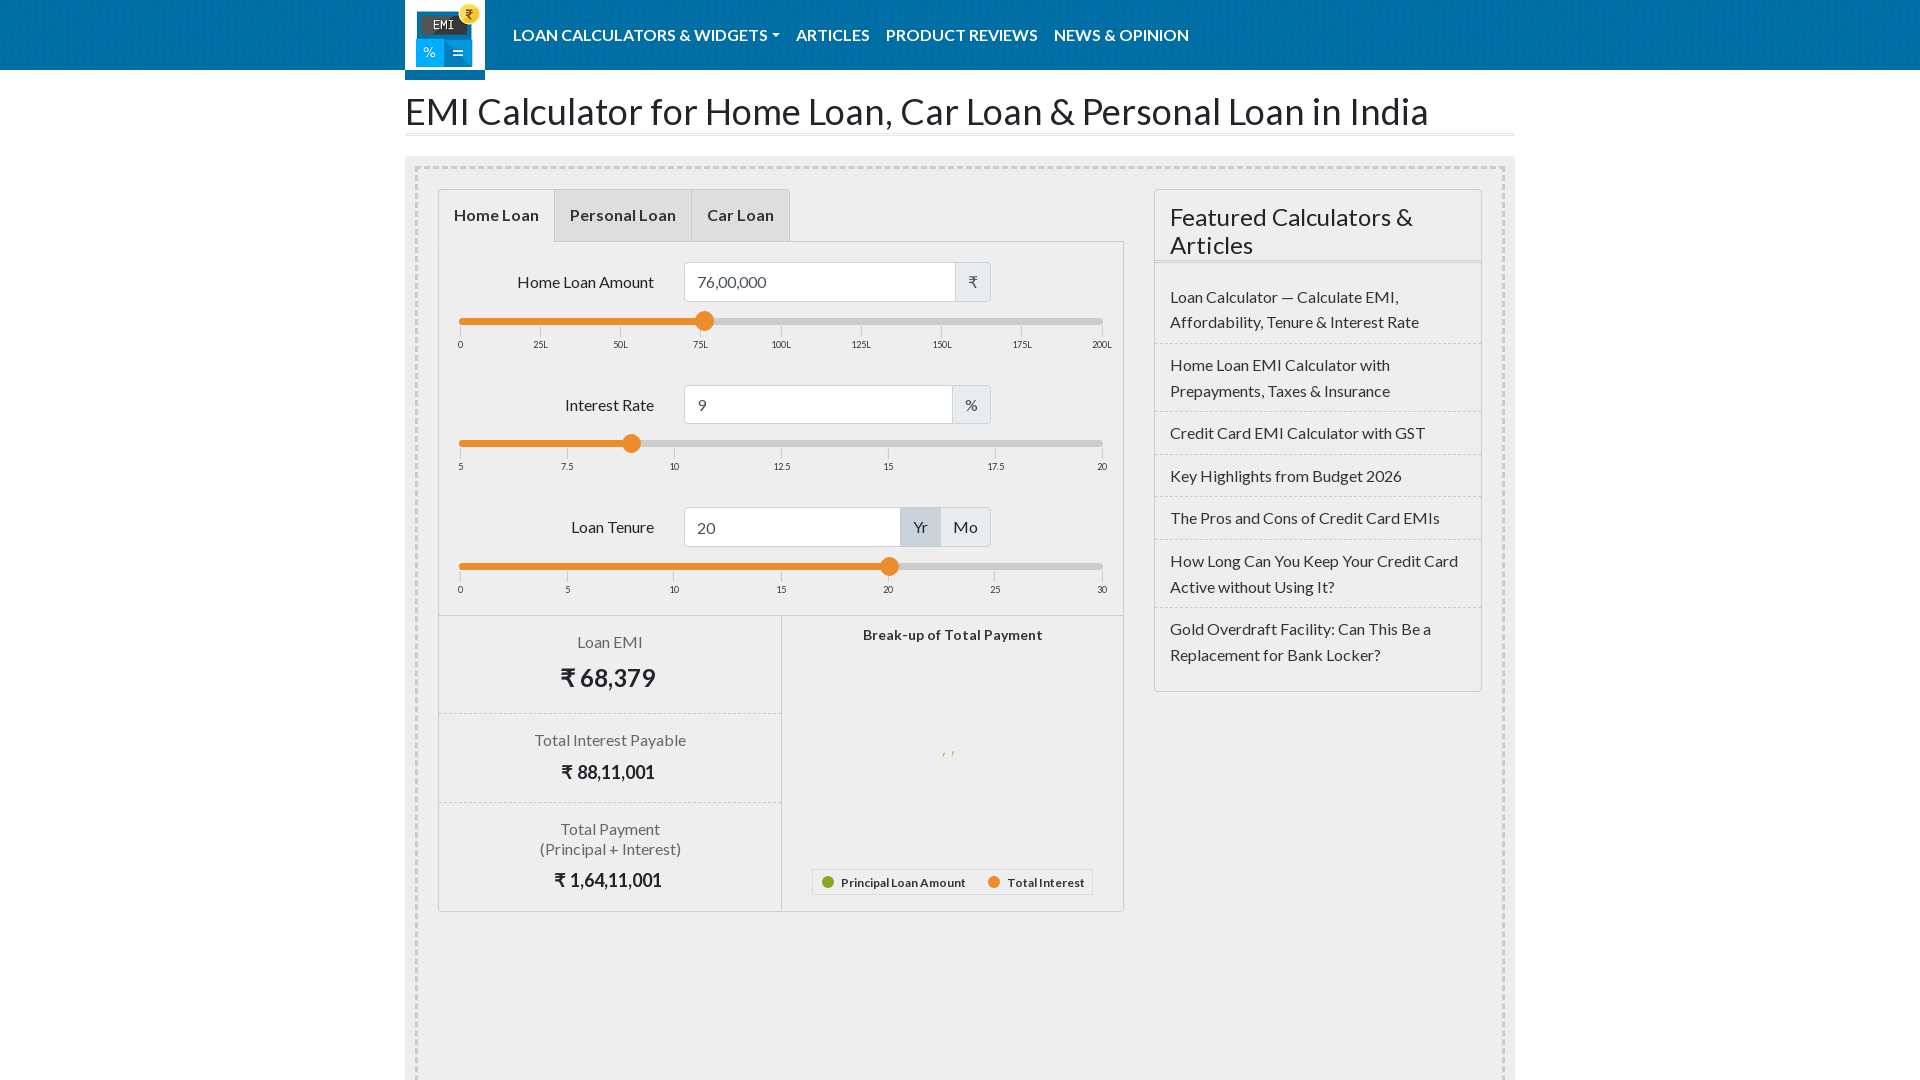

Waited 2 seconds for loan slider adjustment to settle
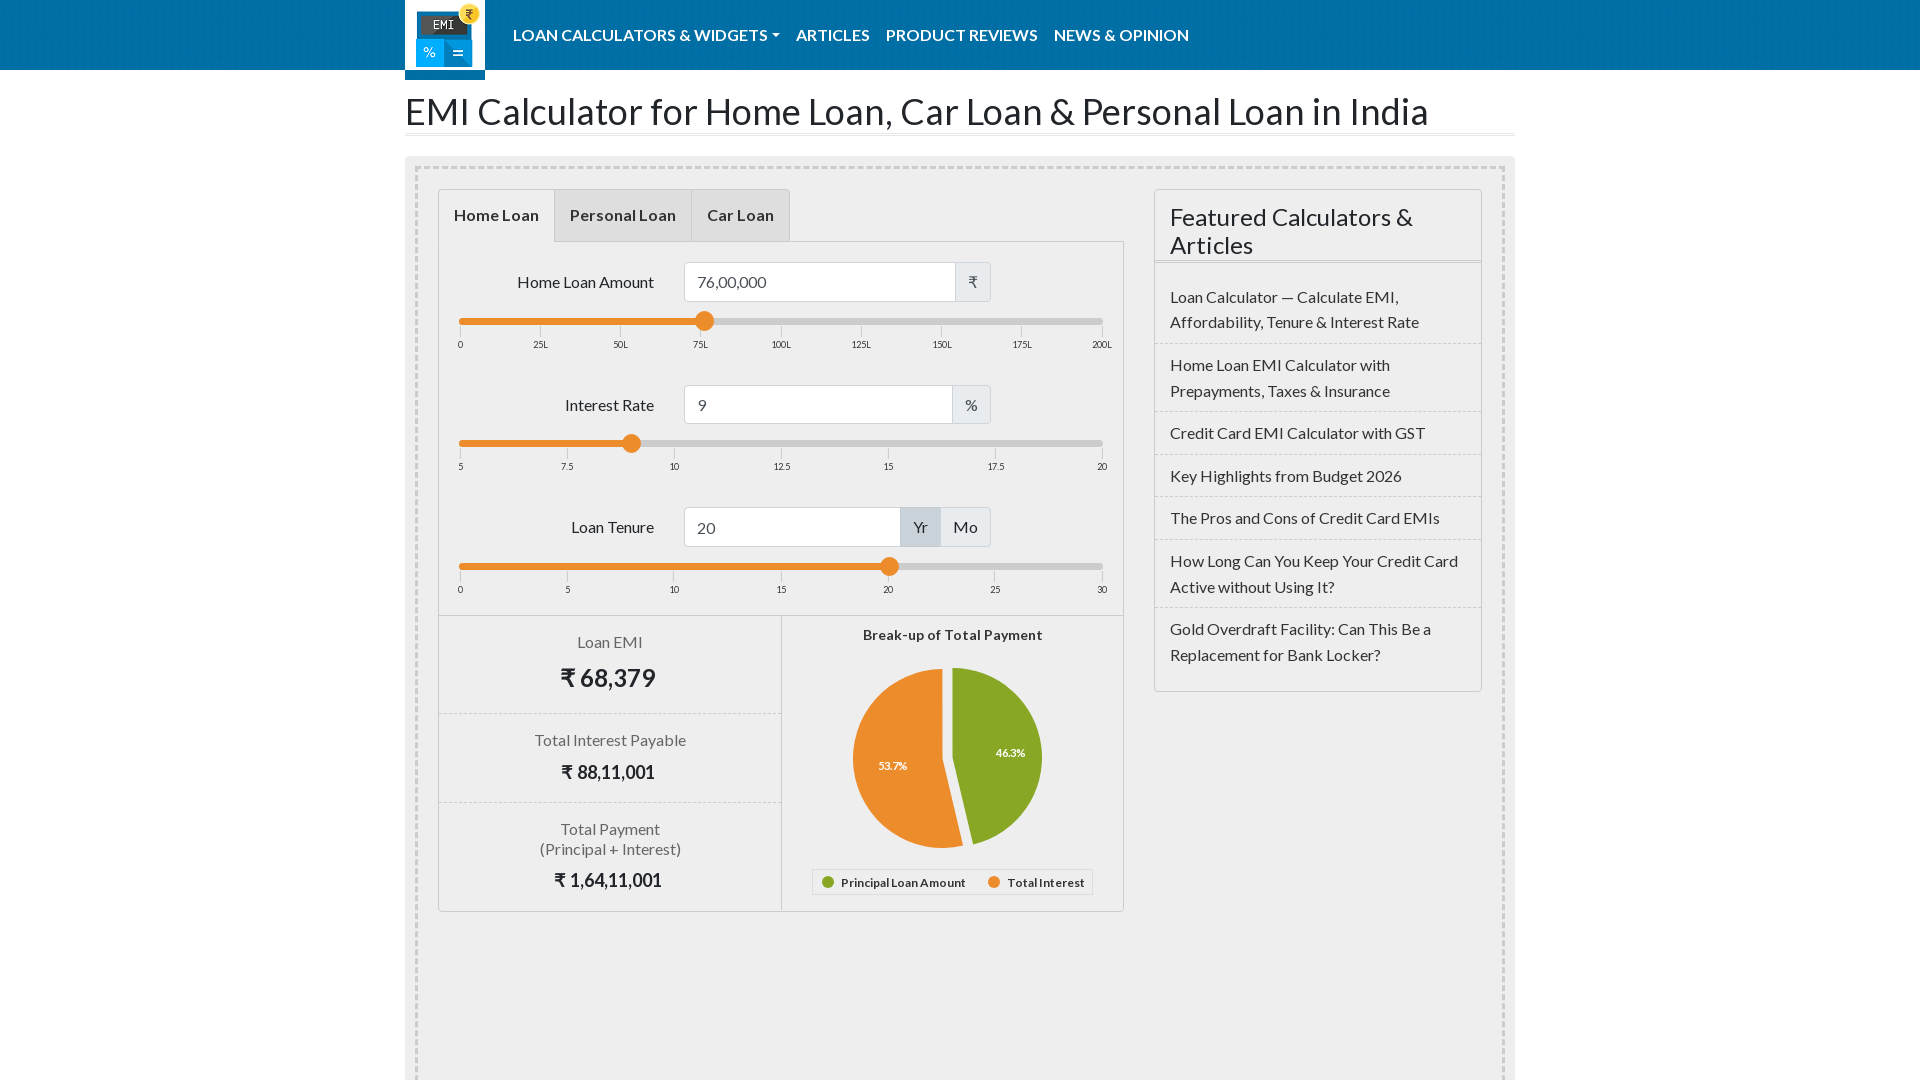

Dragged interest rate slider 88 pixels to the right at (720, 444)
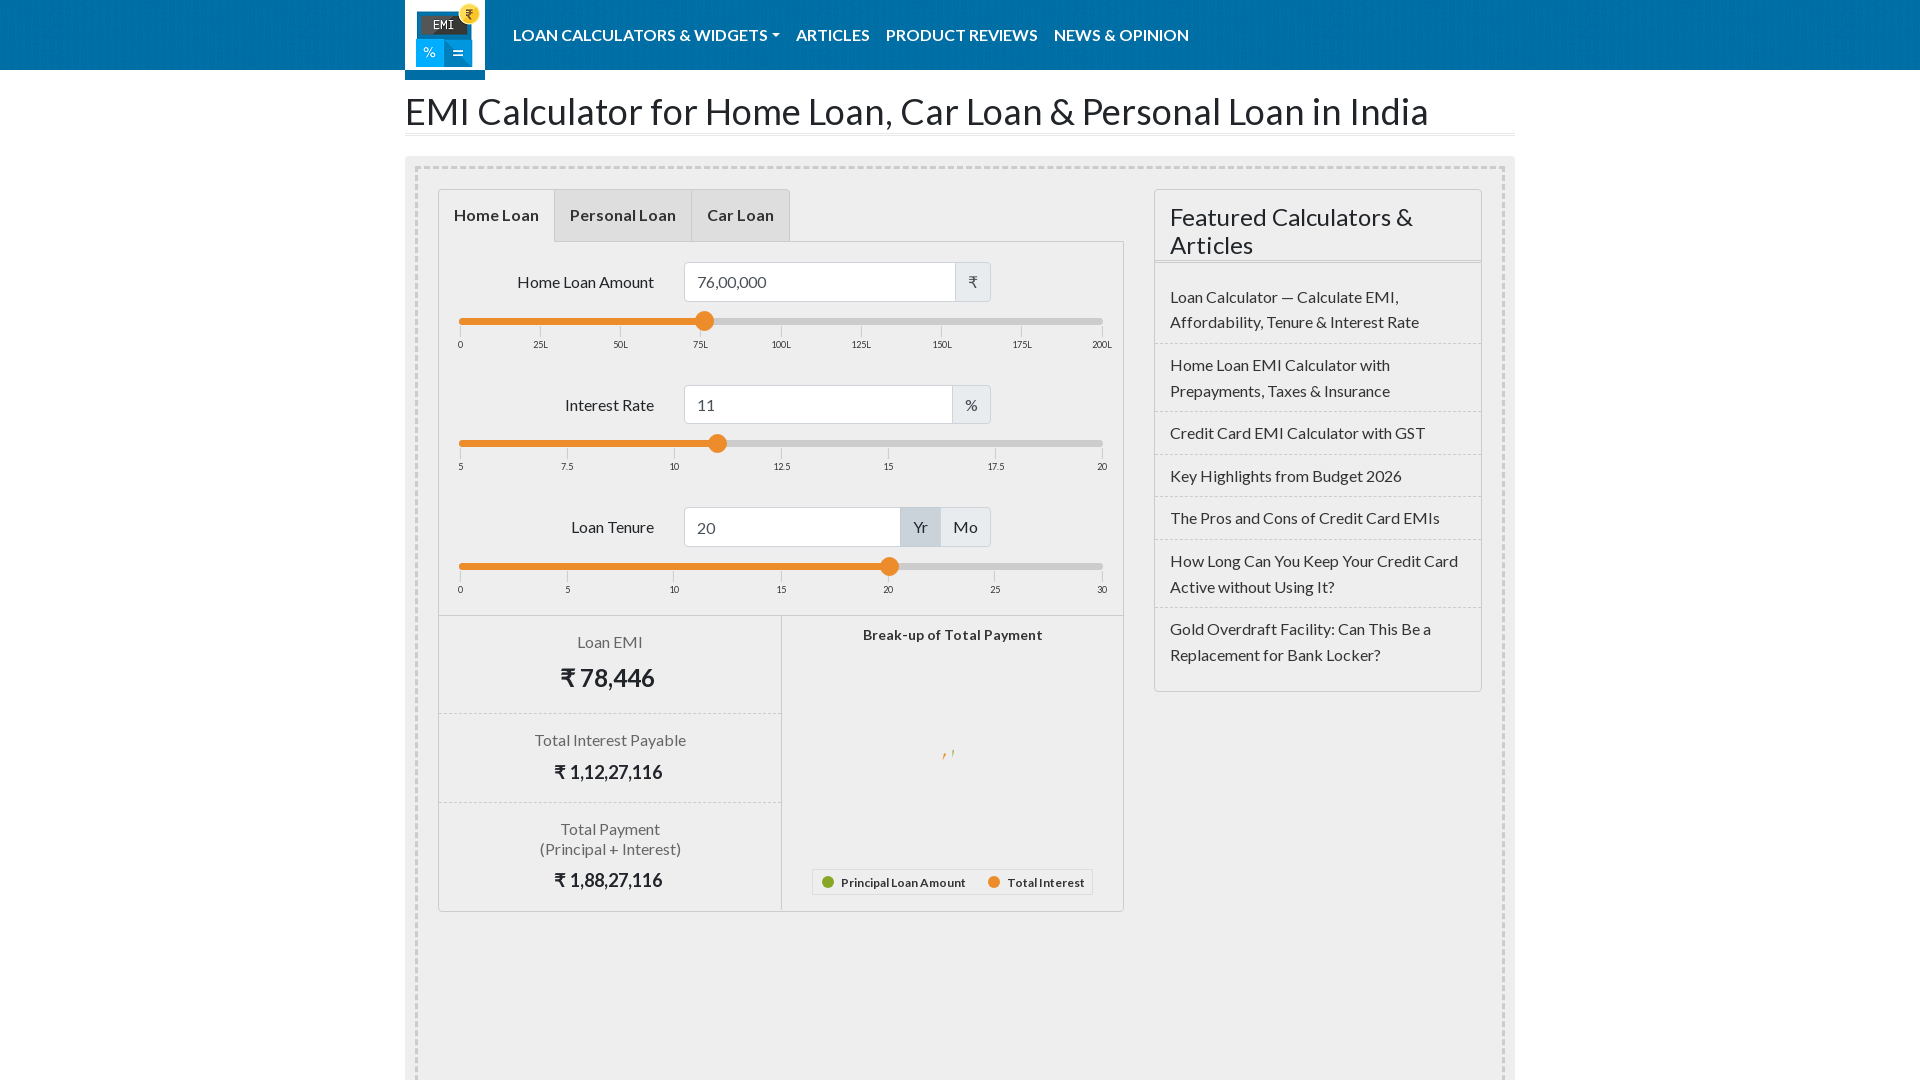

Waited 2 seconds for interest rate slider adjustment to settle
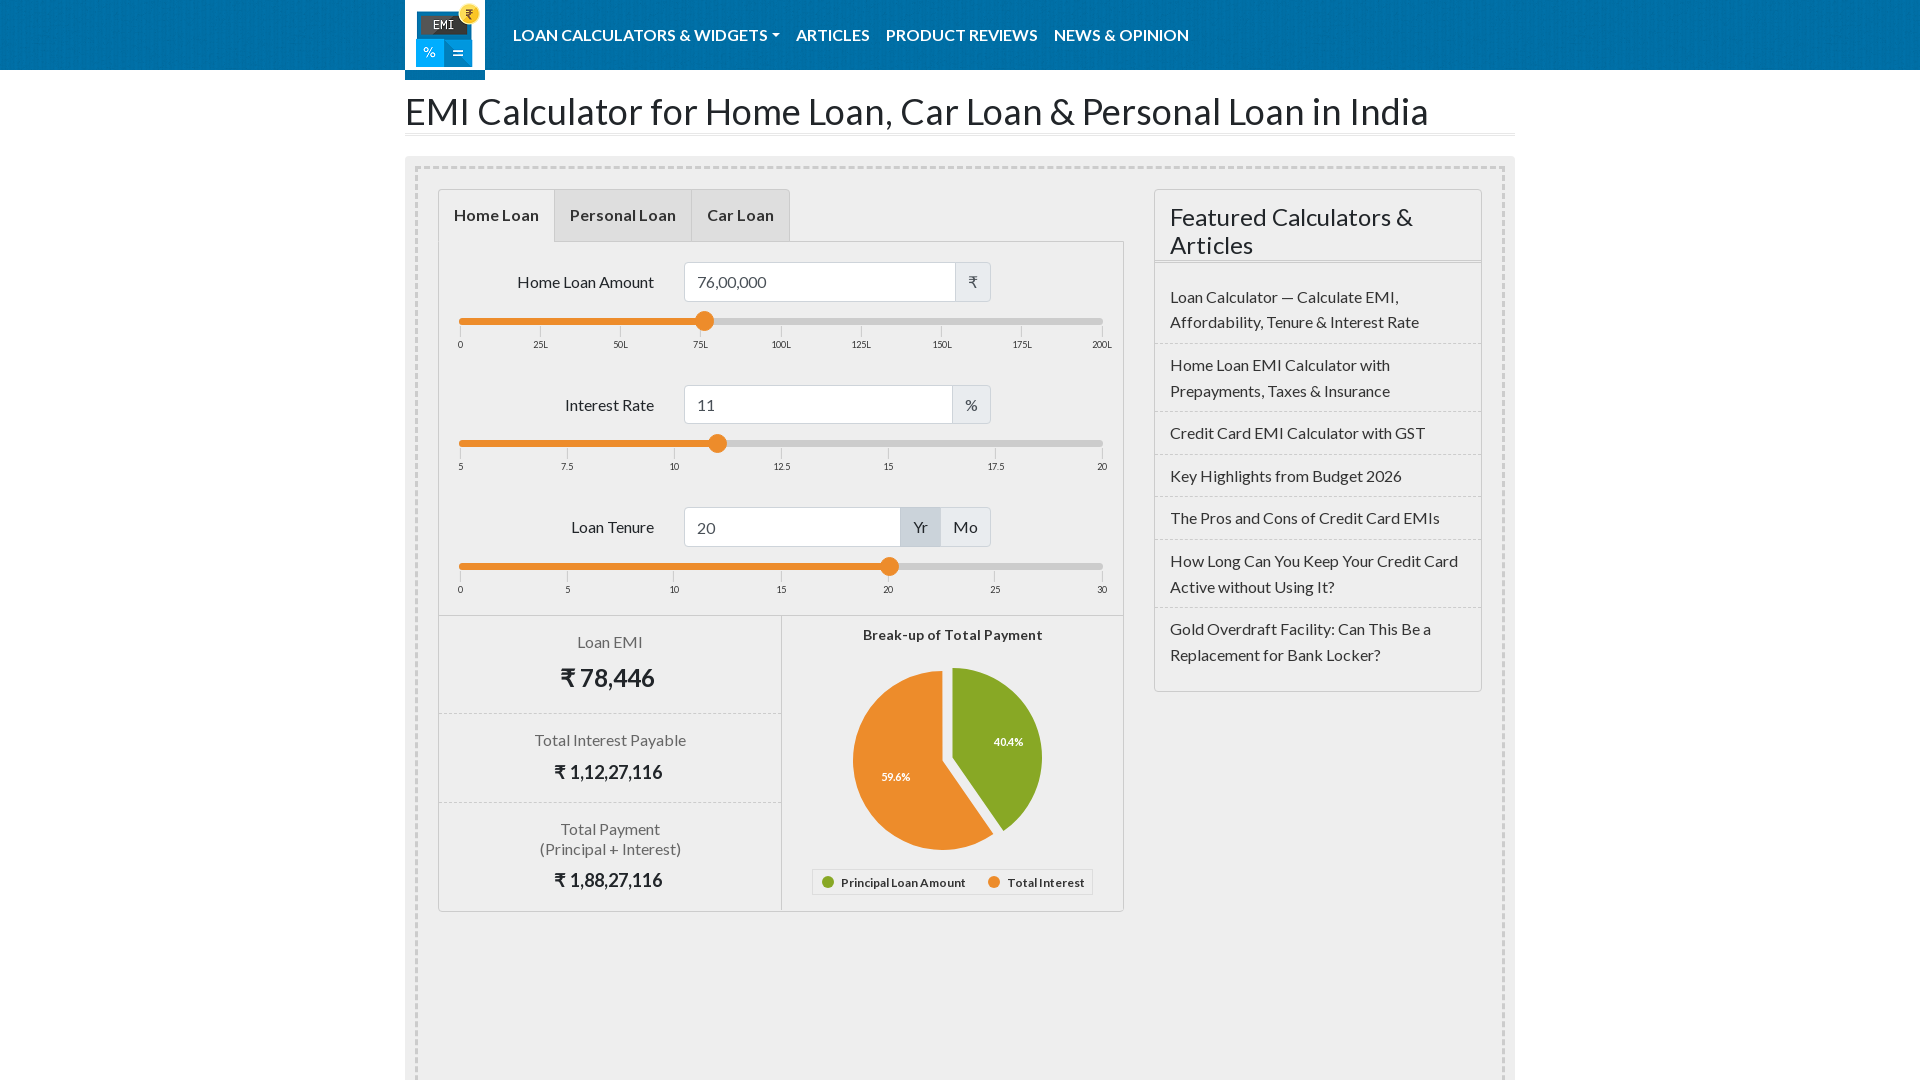

Dragged tenure slider 111 pixels to the left at (778, 566)
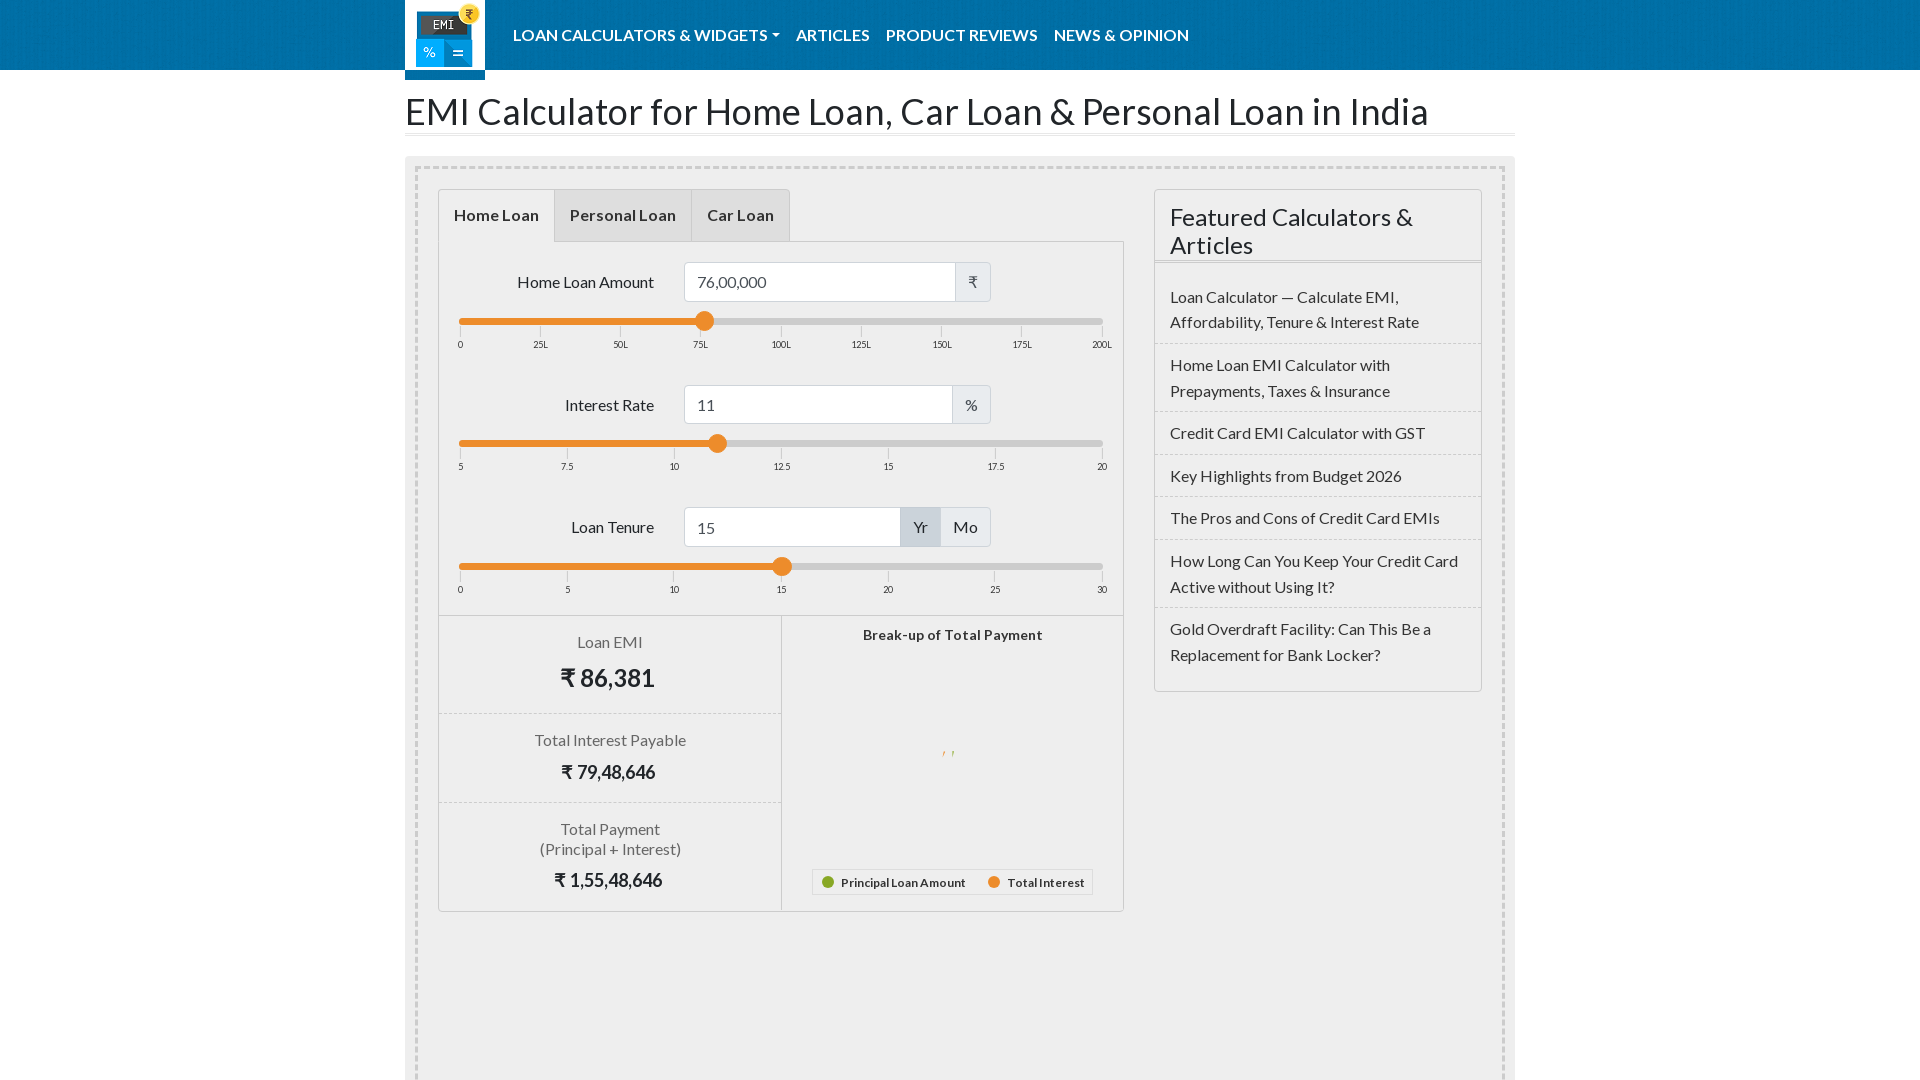

Waited 2 seconds for tenure slider adjustment to settle
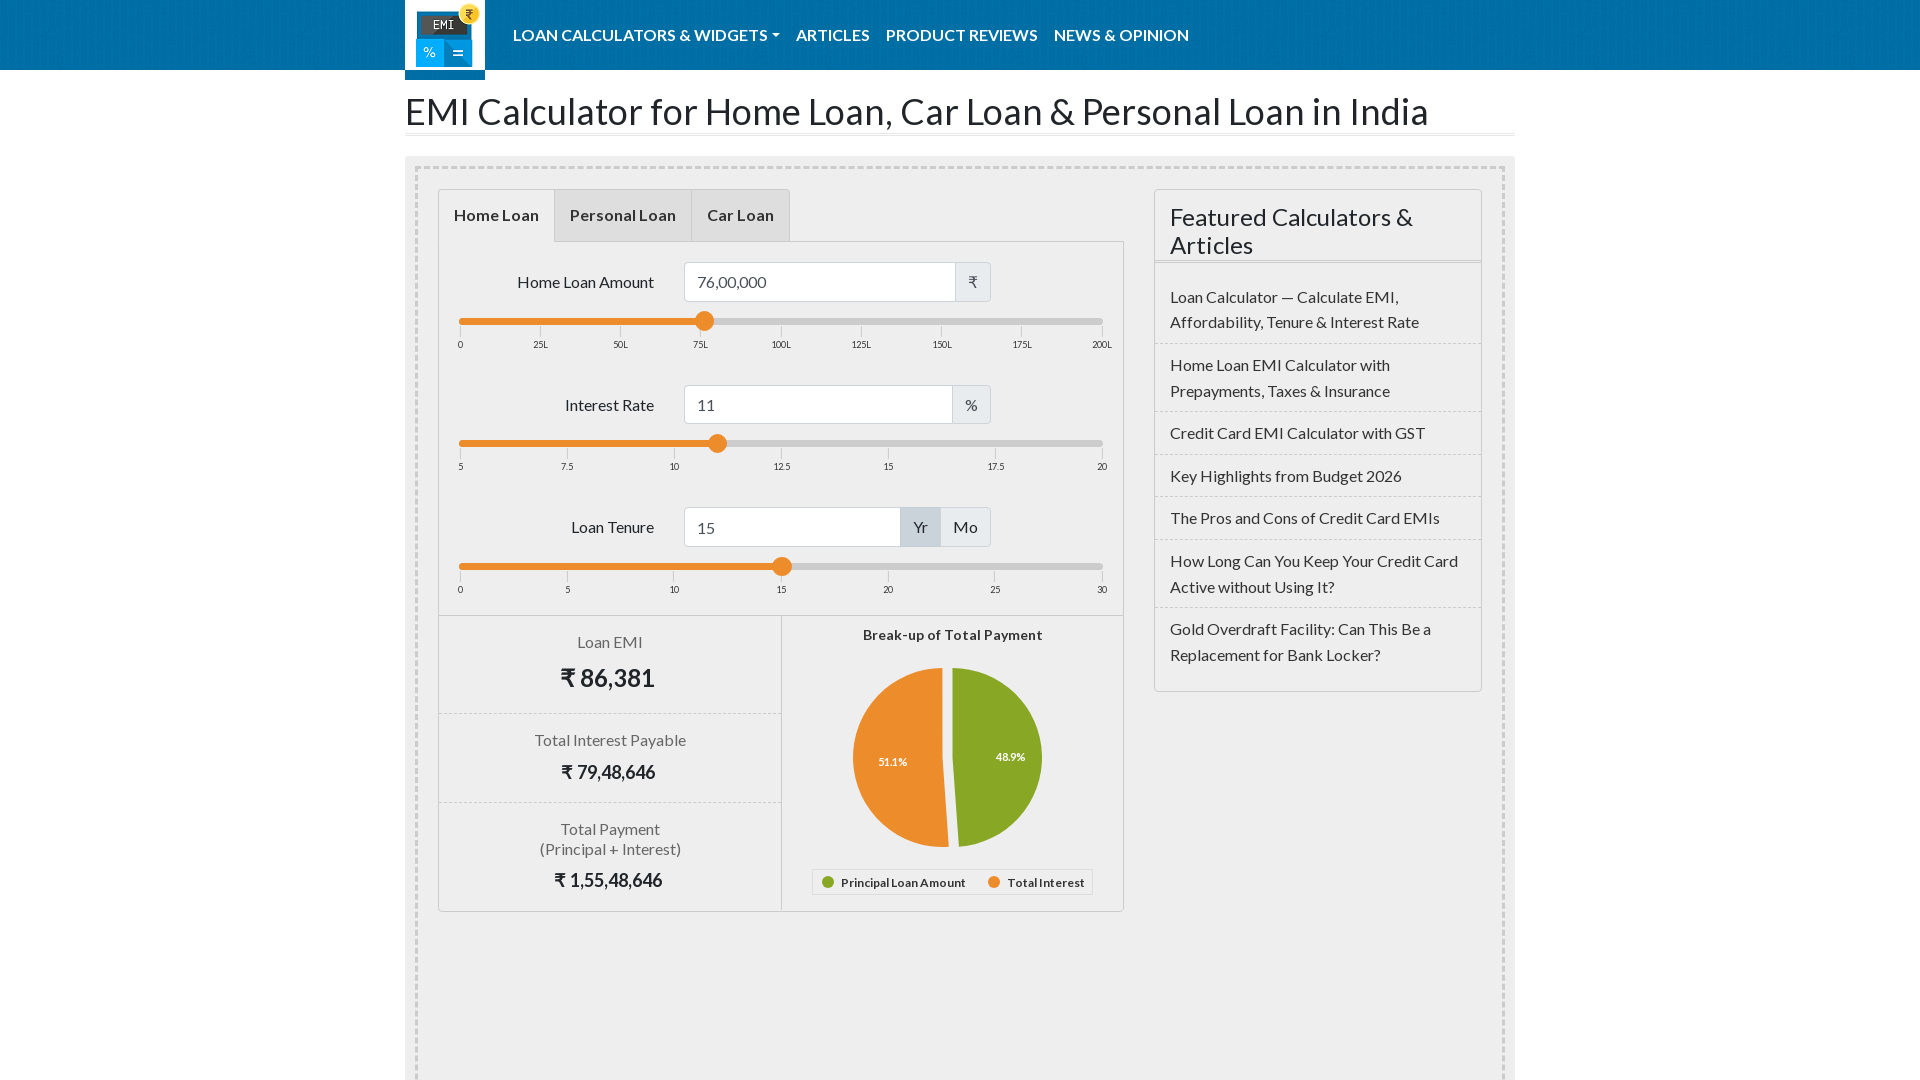

Verified calculated EMI amount is displayed
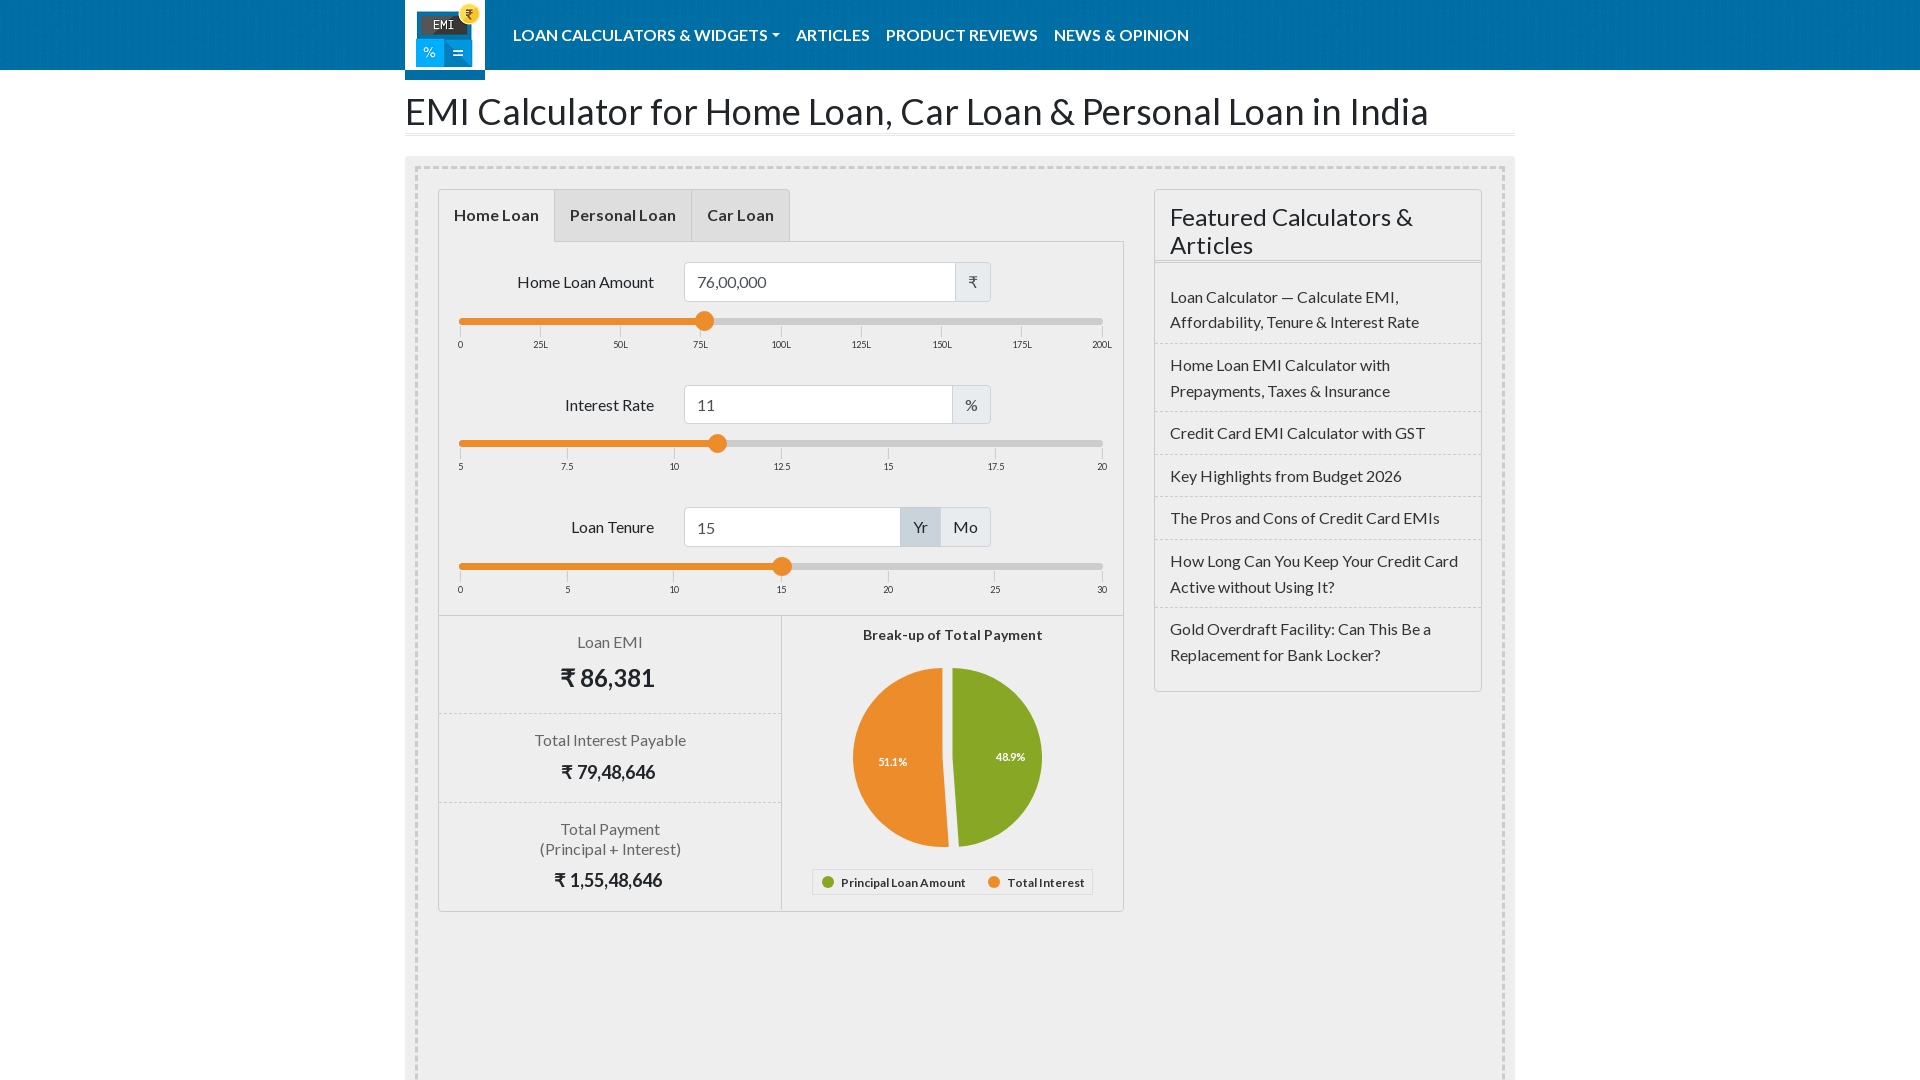

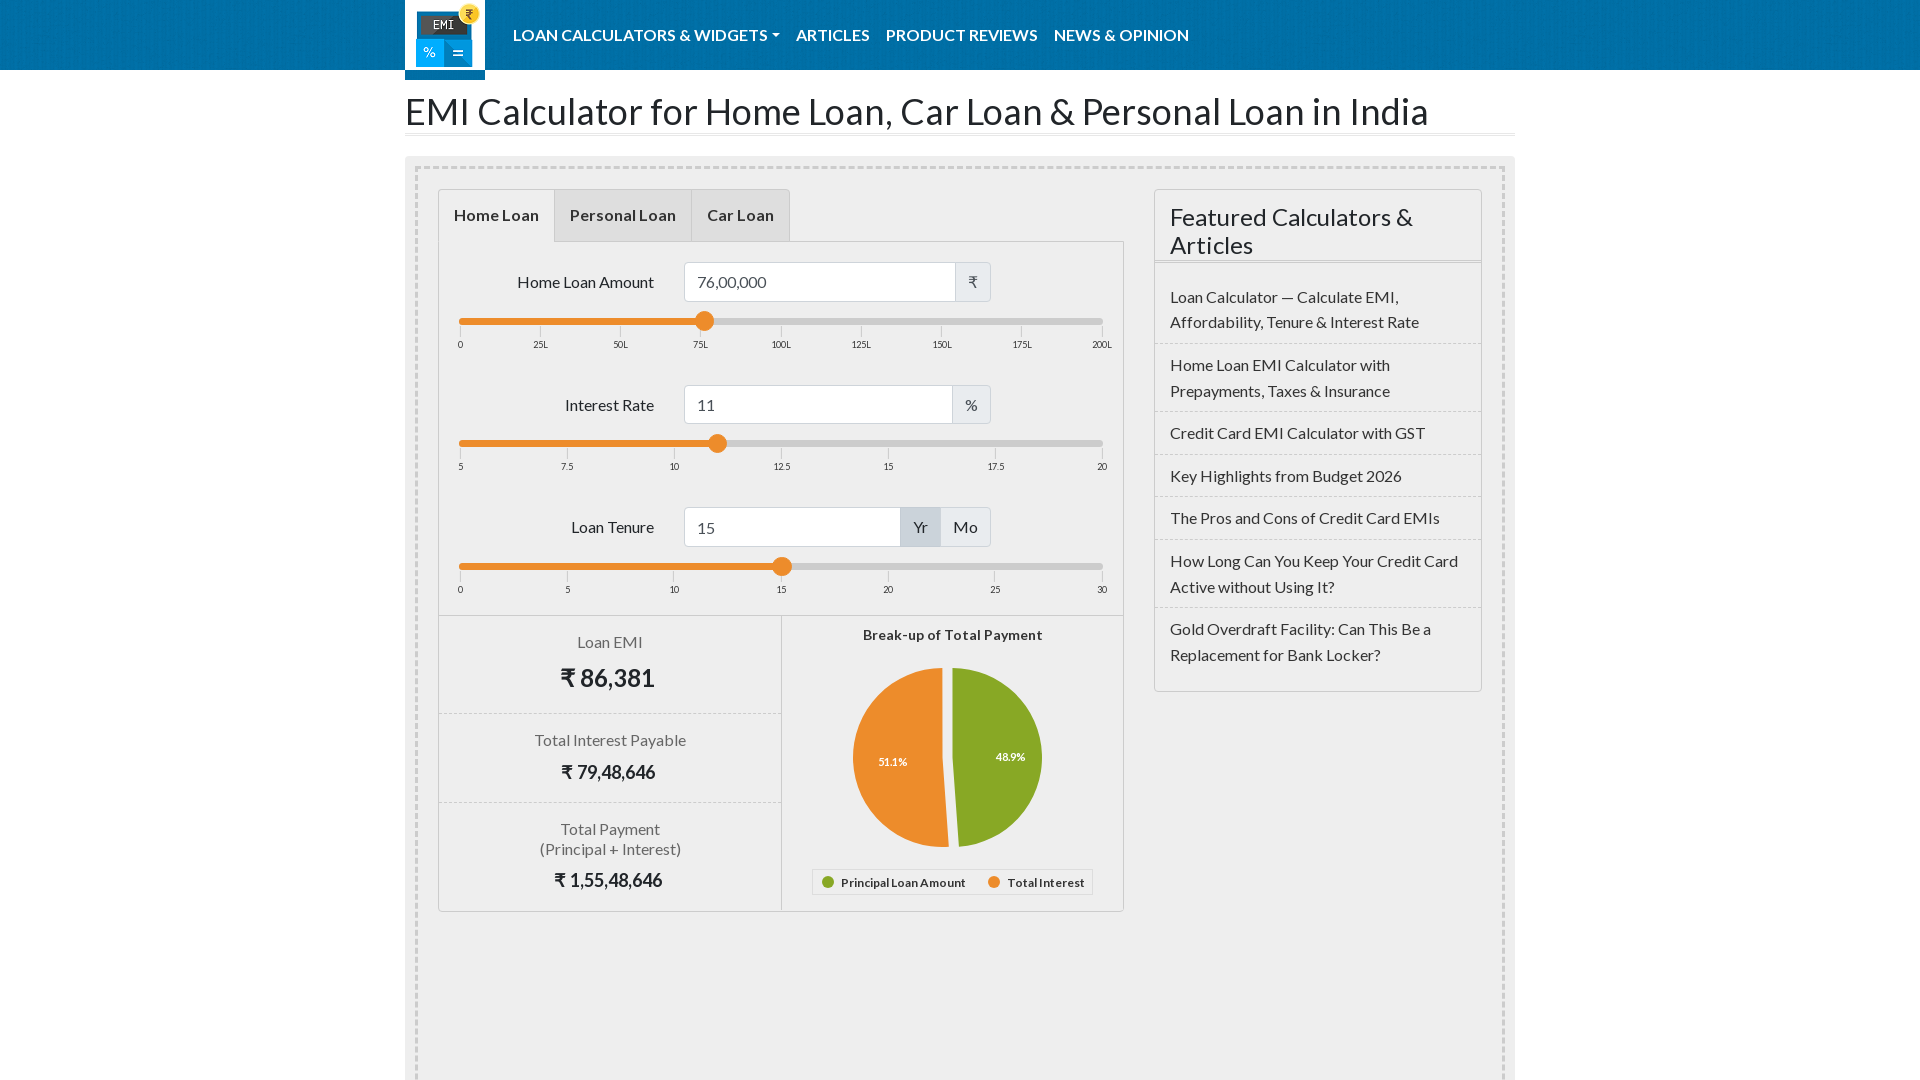